Tests selecting a dropdown option by its index position

Starting URL: https://testcenter.techproeducation.com/index.php?page=dropdown

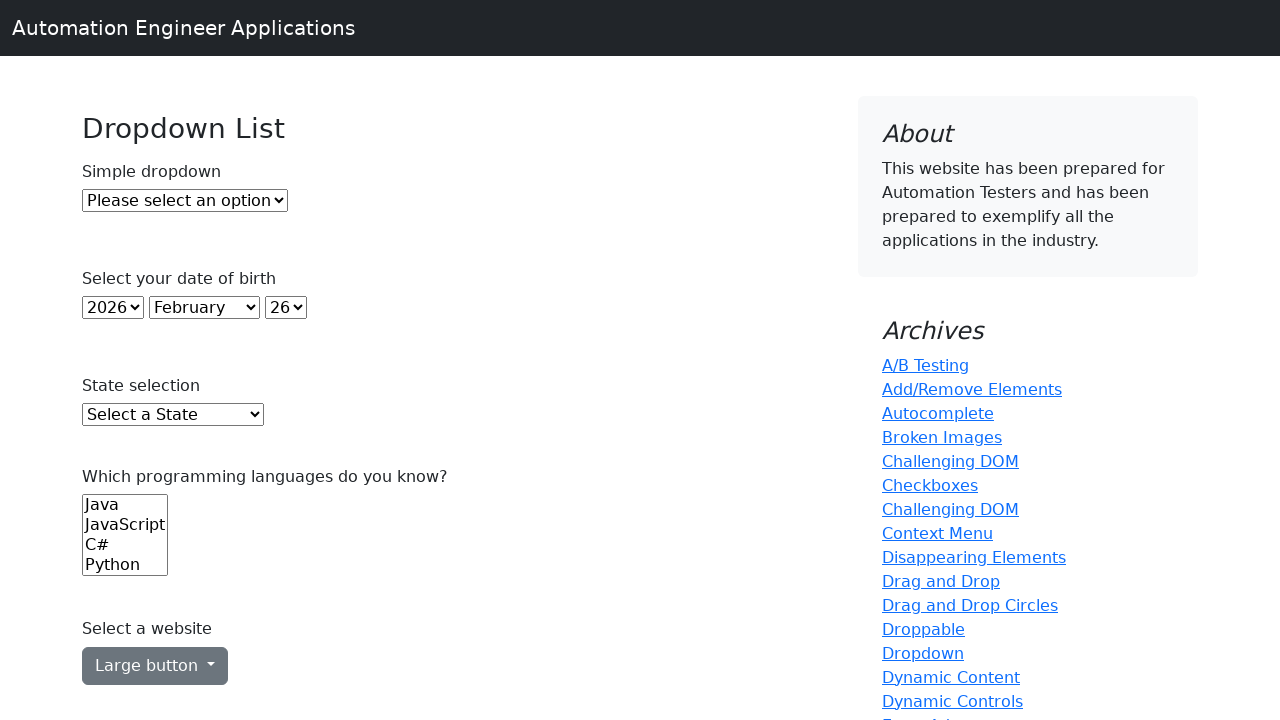

Navigated to dropdown test page
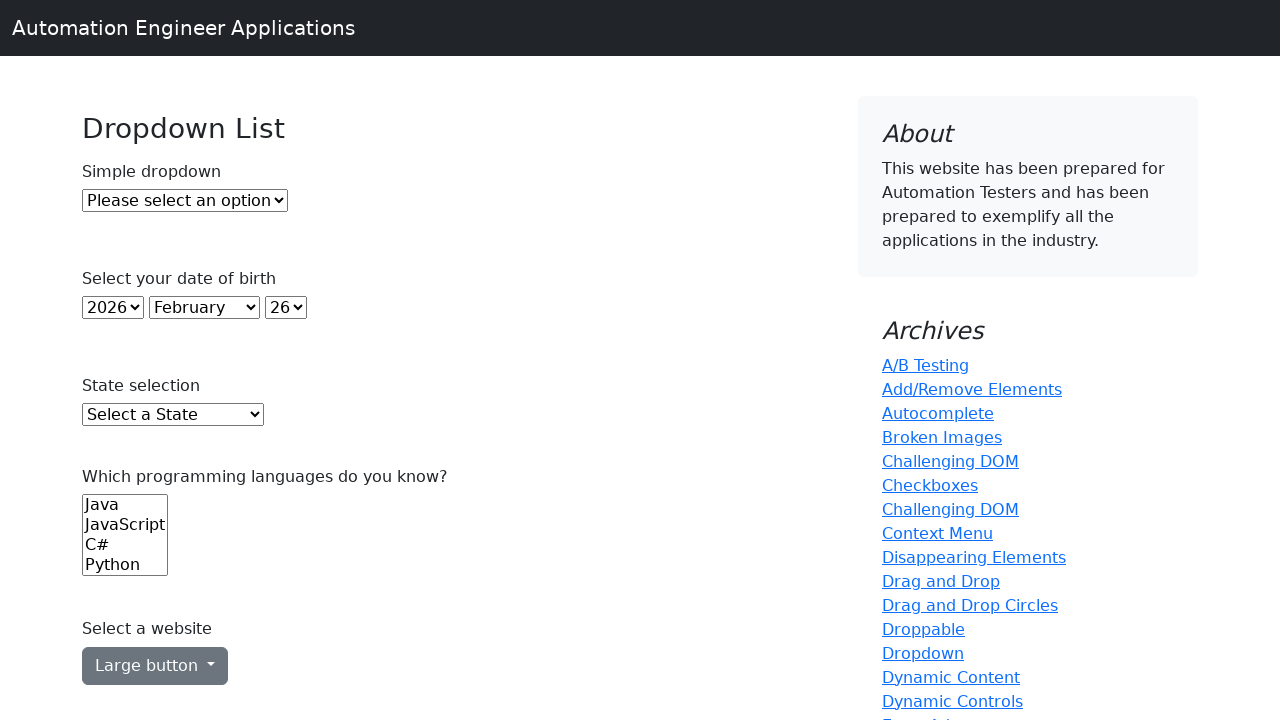

Located the dropdown element
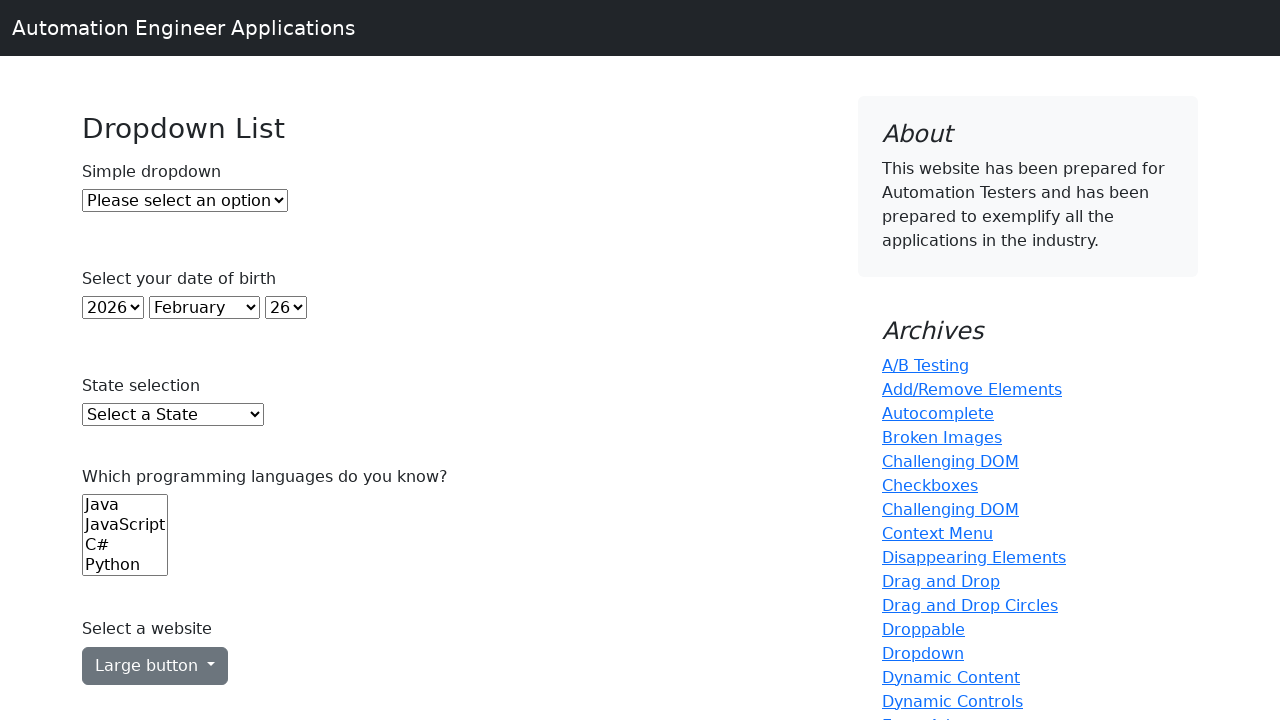

Selected dropdown option at index 1 (Option 1) on #dropdown
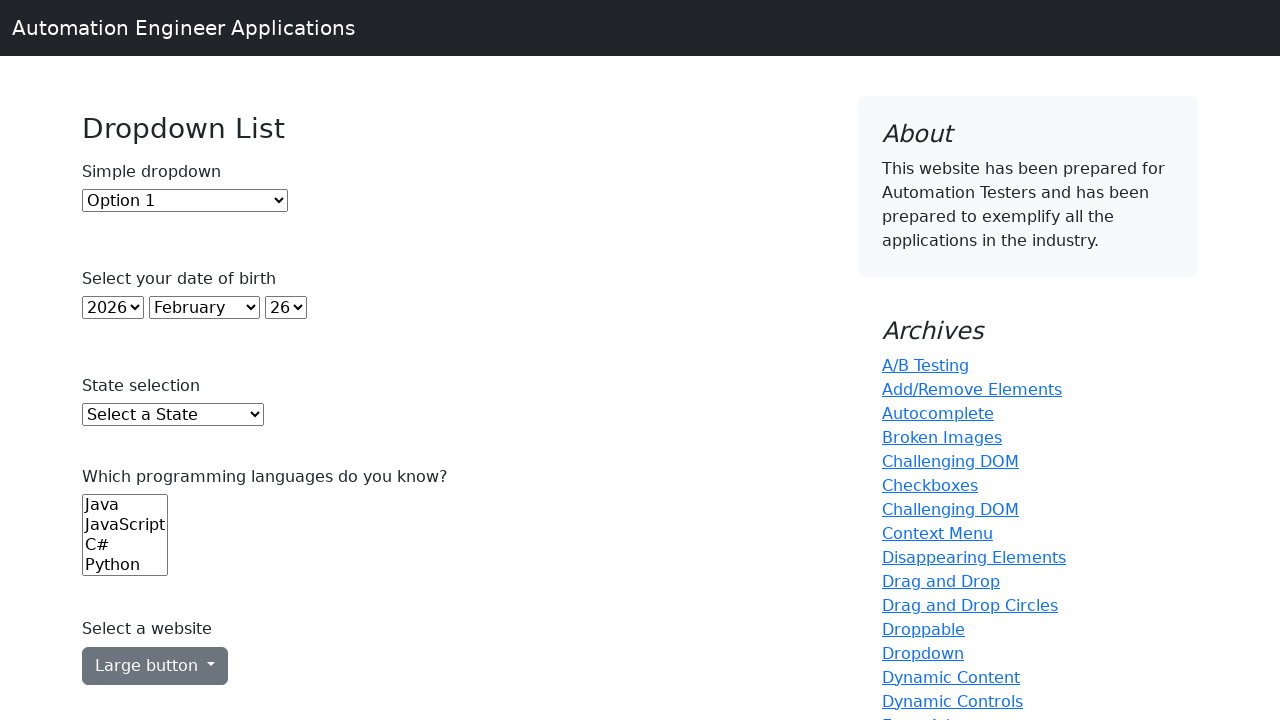

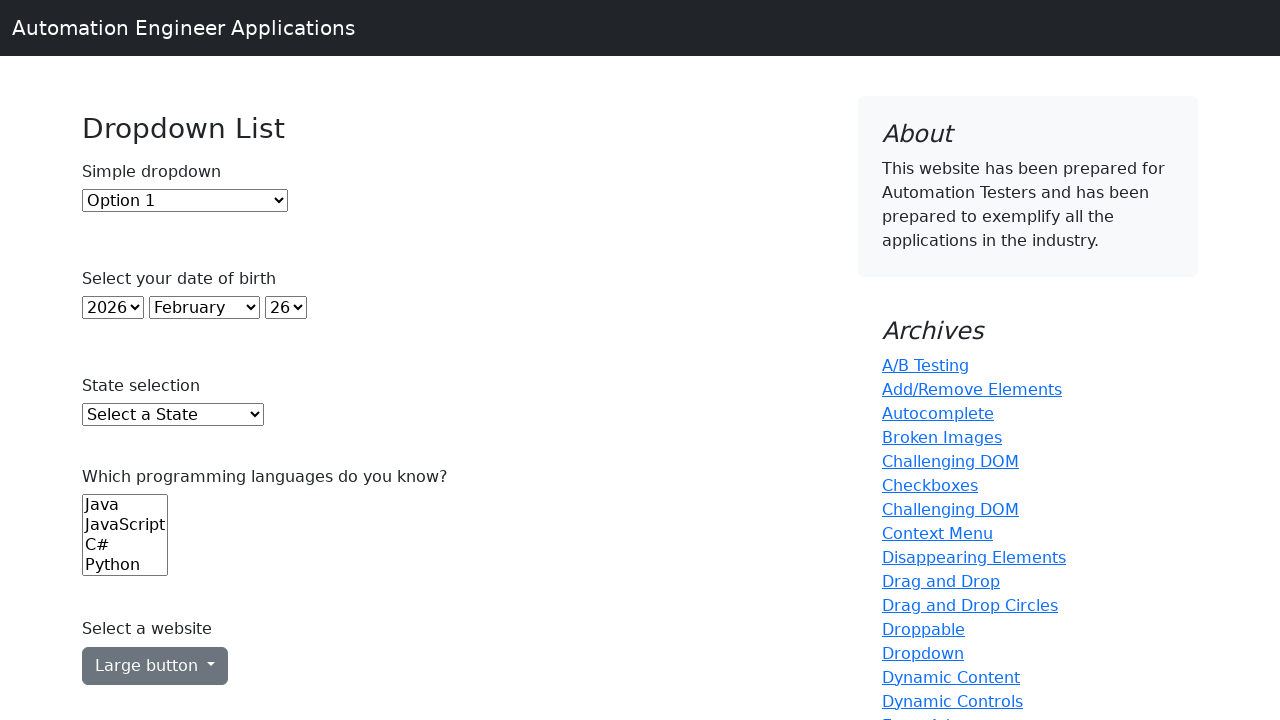